Tests registration form validation with invalid email format and verifies email validation error messages

Starting URL: https://alada.vn/tai-khoan/dang-ky.html

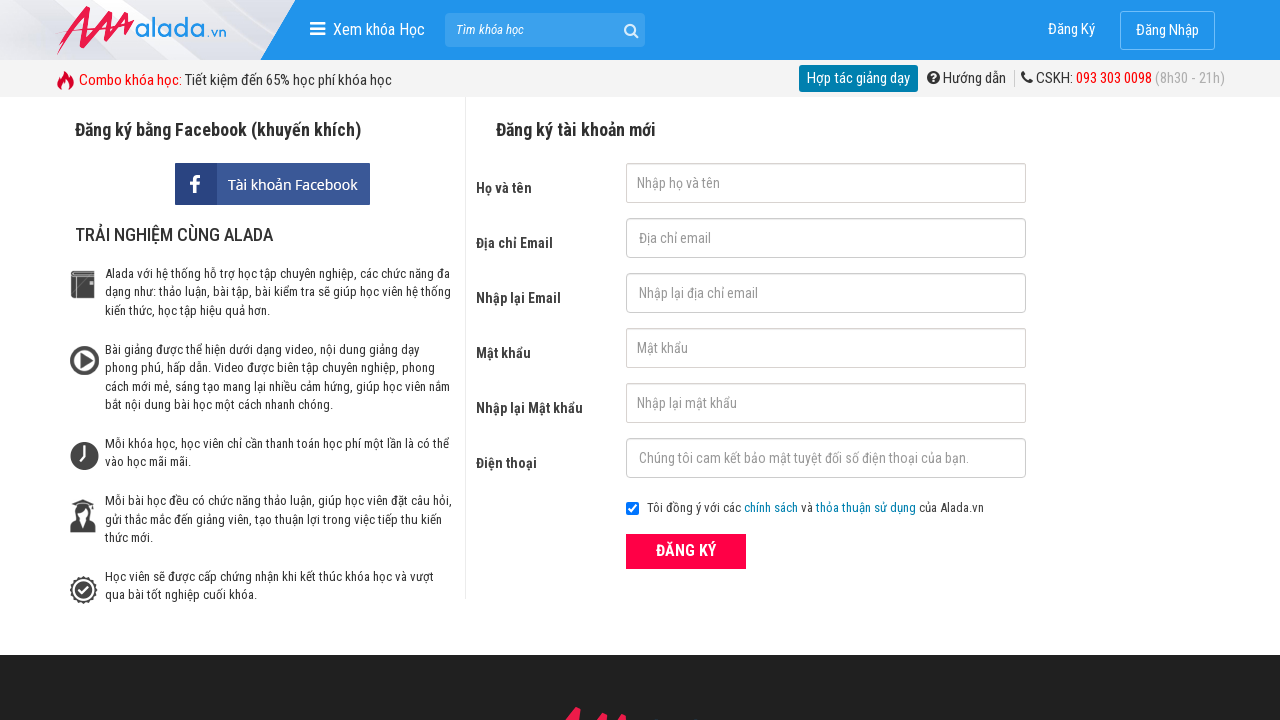

Filled first name field with 'Le Thanh Phat' on #txtFirstname
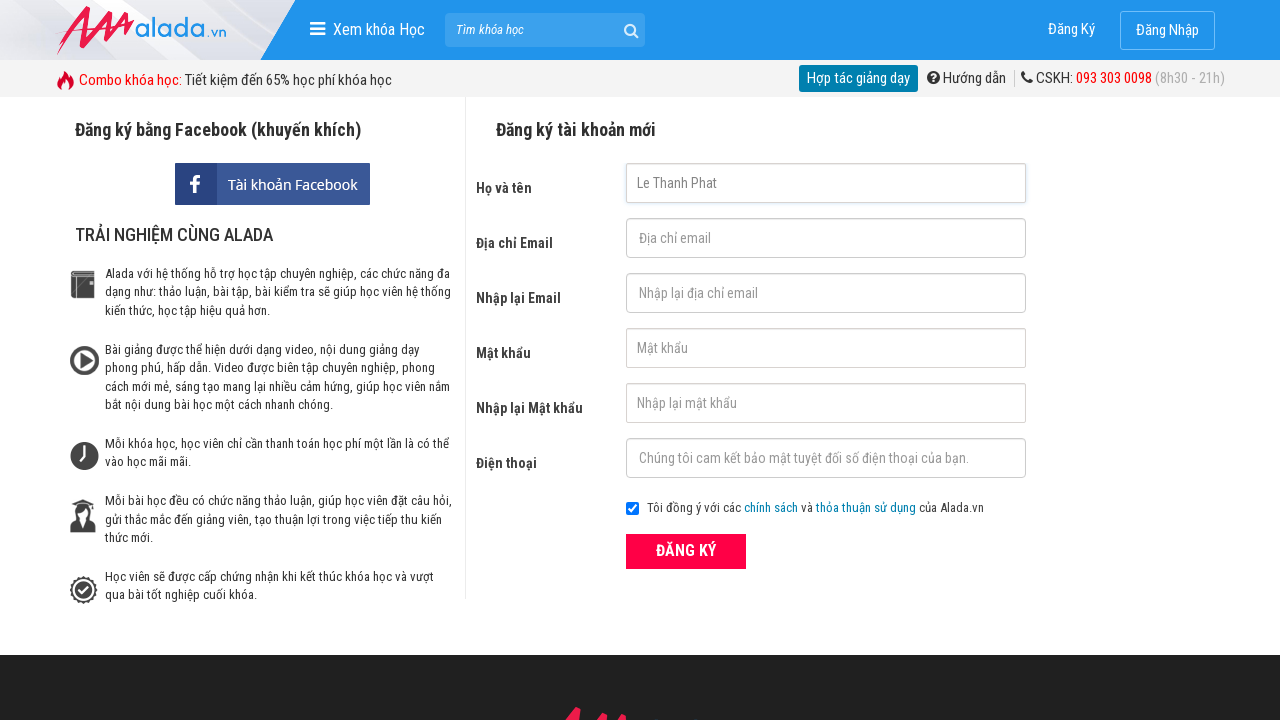

Filled email field with invalid email 'thanhphat@maii@' on #txtEmail
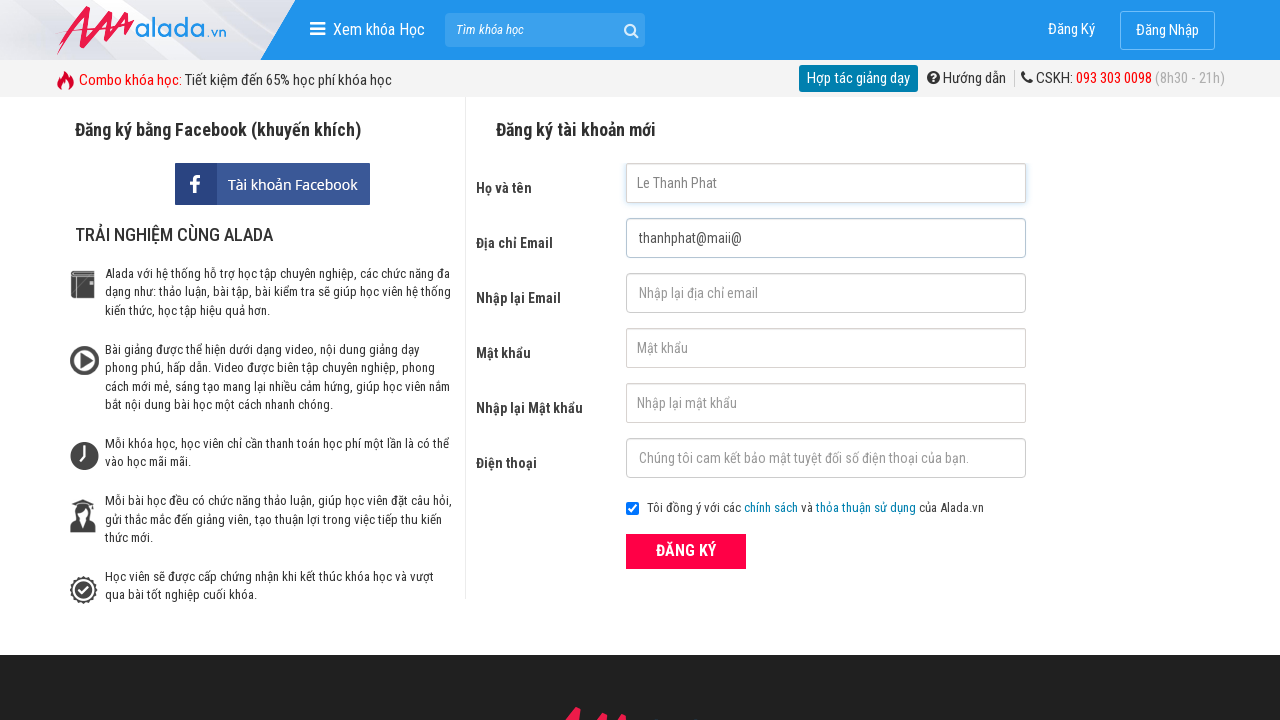

Filled confirm email field with invalid email 'thanhphat@maii2@' on #txtCEmail
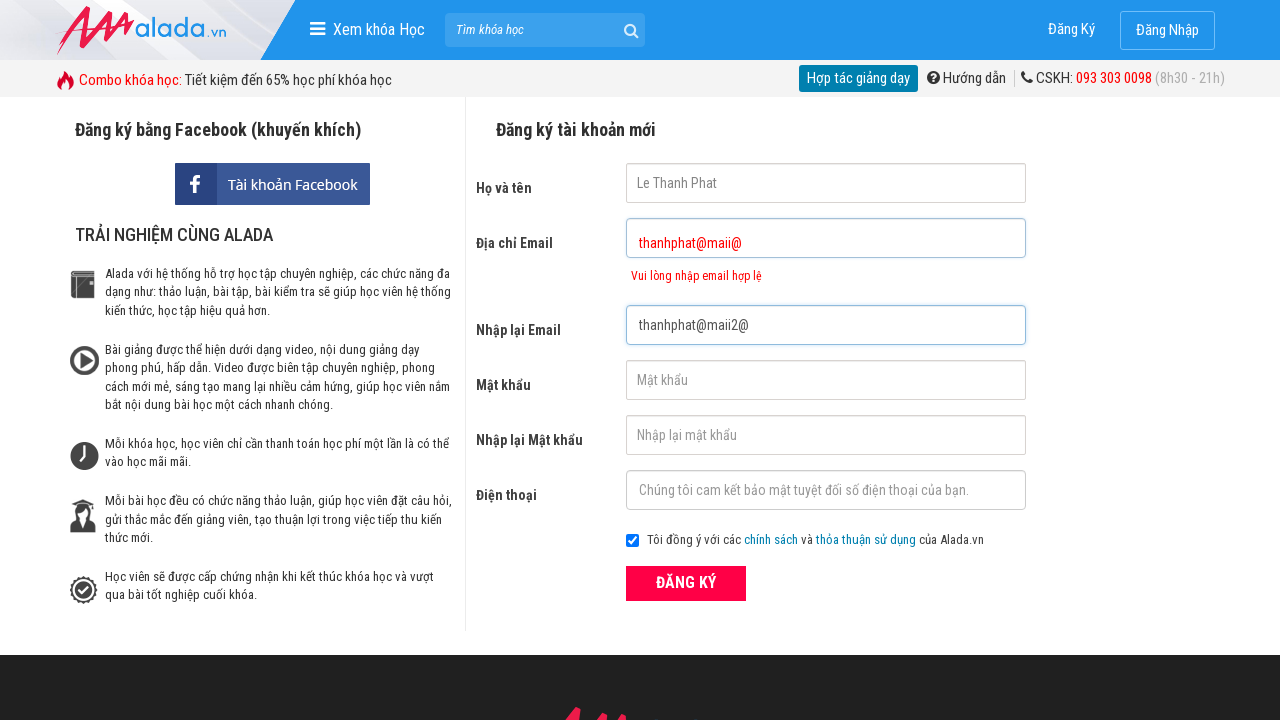

Filled password field with '123456789' on #txtPassword
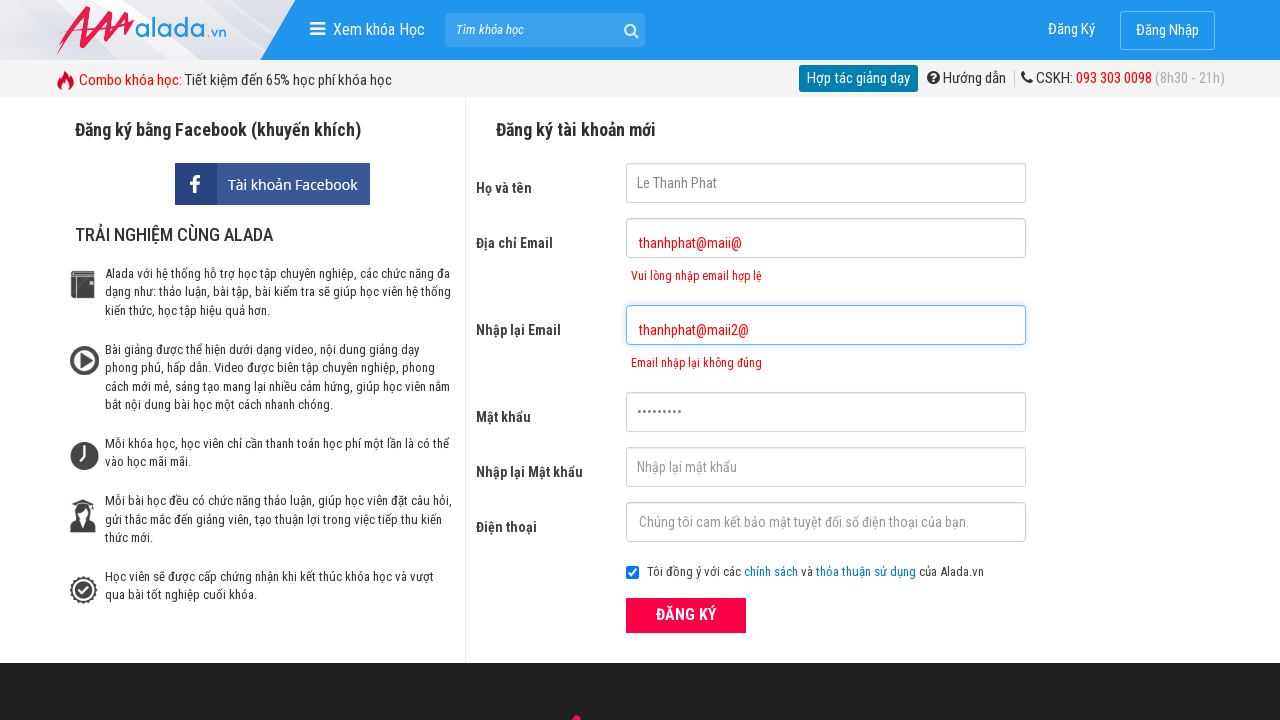

Filled confirm password field with '123456789' on #txtCPassword
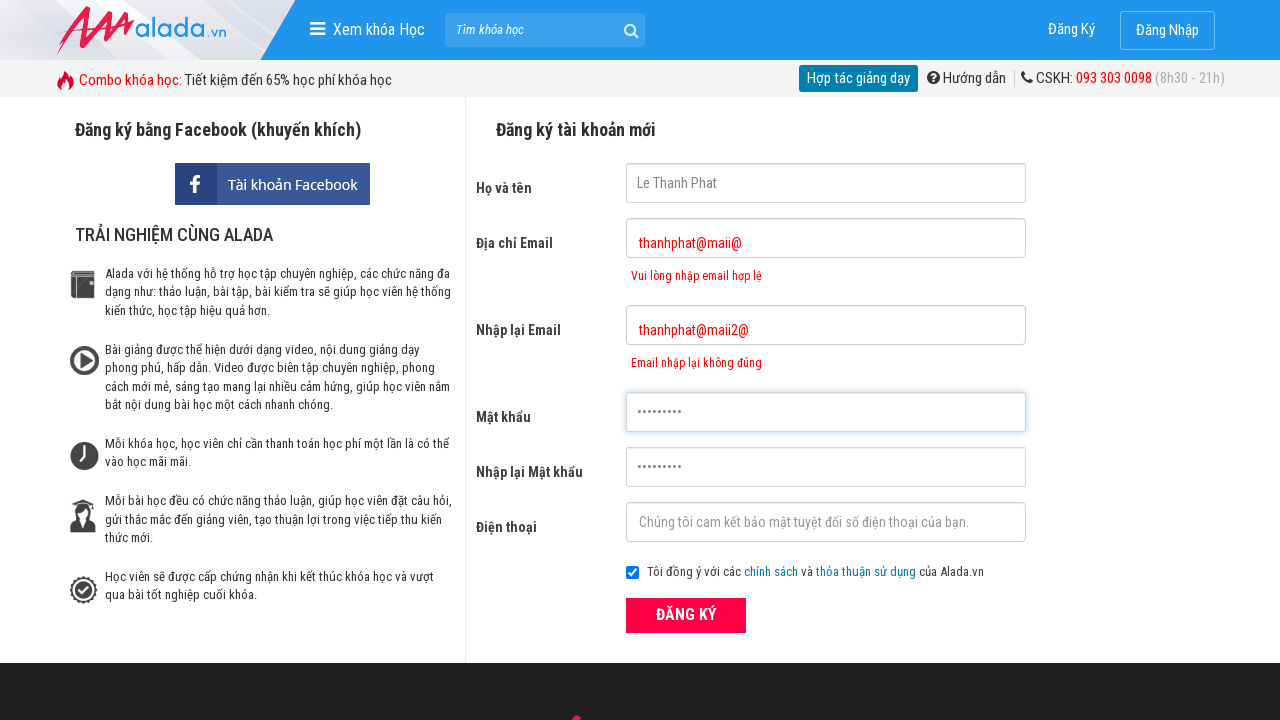

Filled phone field with '0355019946' on #txtPhone
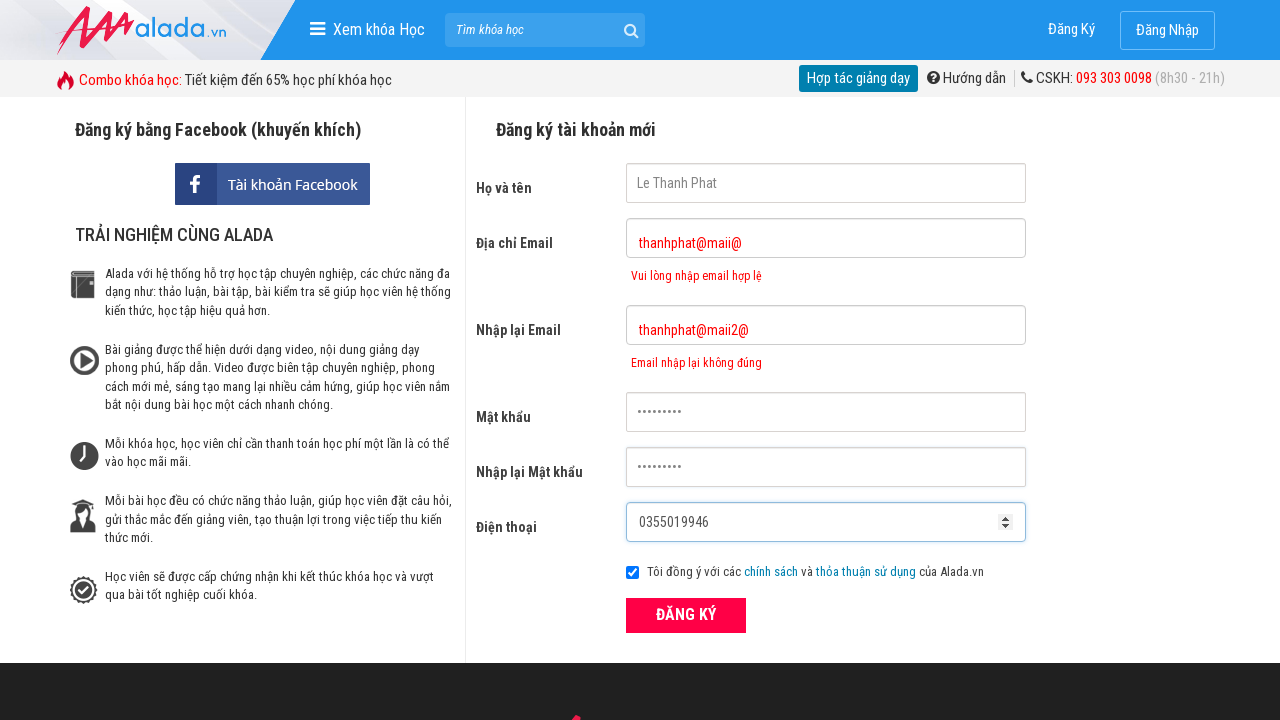

Clicked register button to submit form at (686, 615) on xpath=//div[@class='field_btn']/button
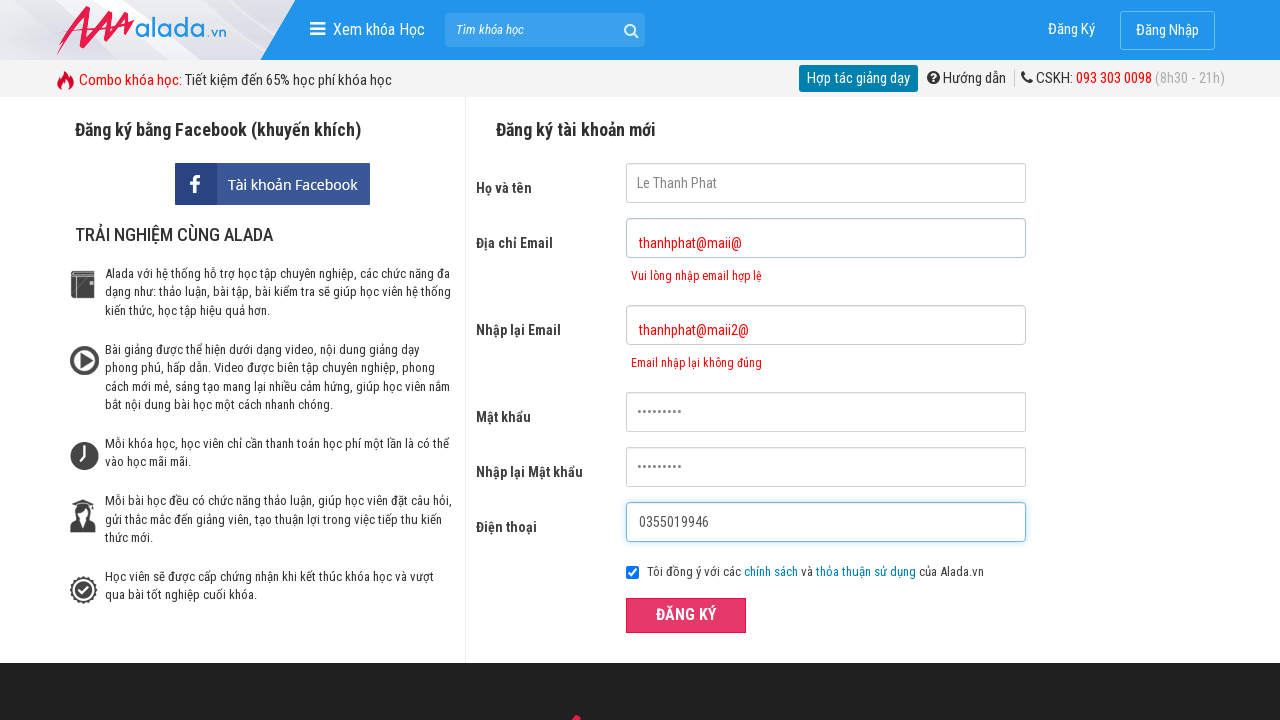

Email error message appeared for invalid email format
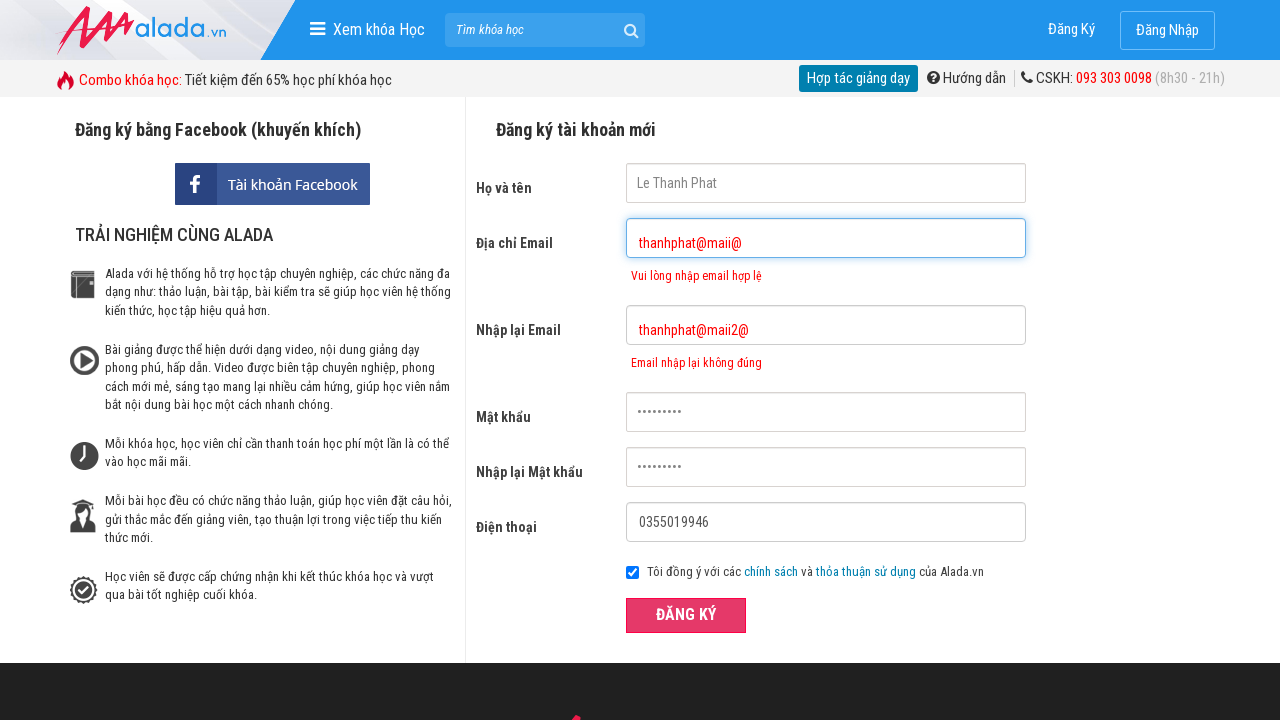

Confirm email error message appeared for invalid email format
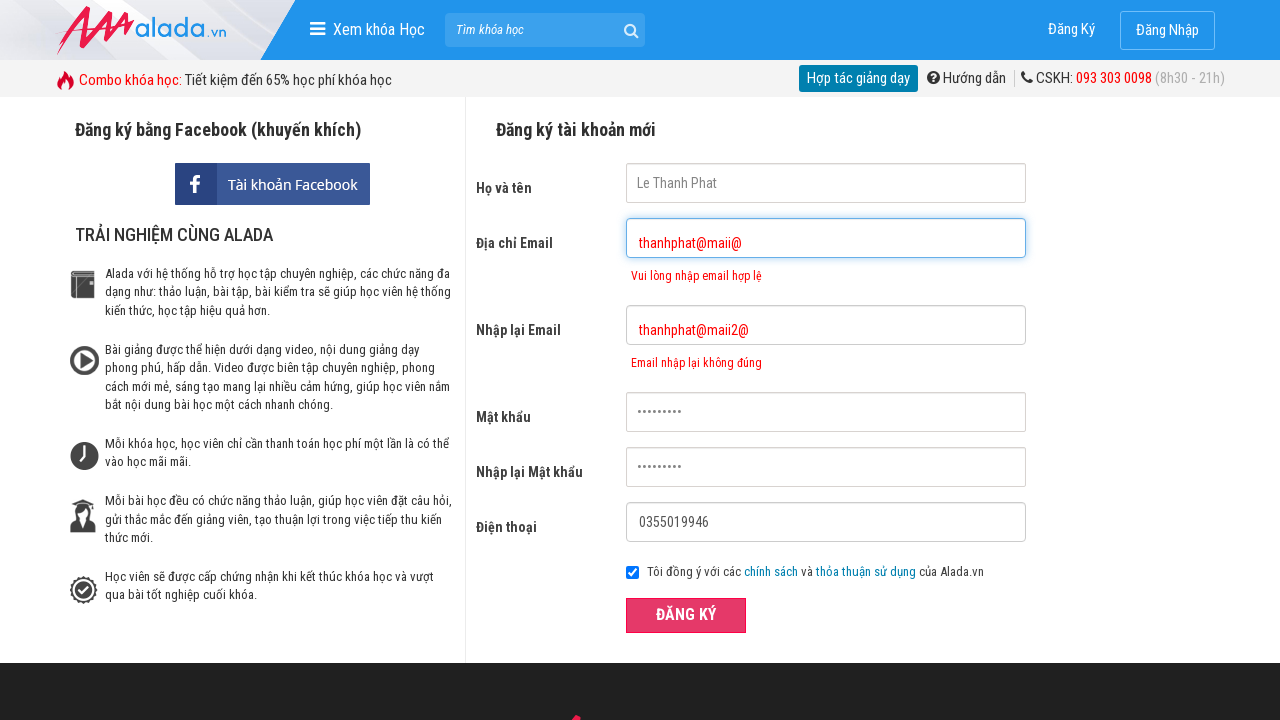

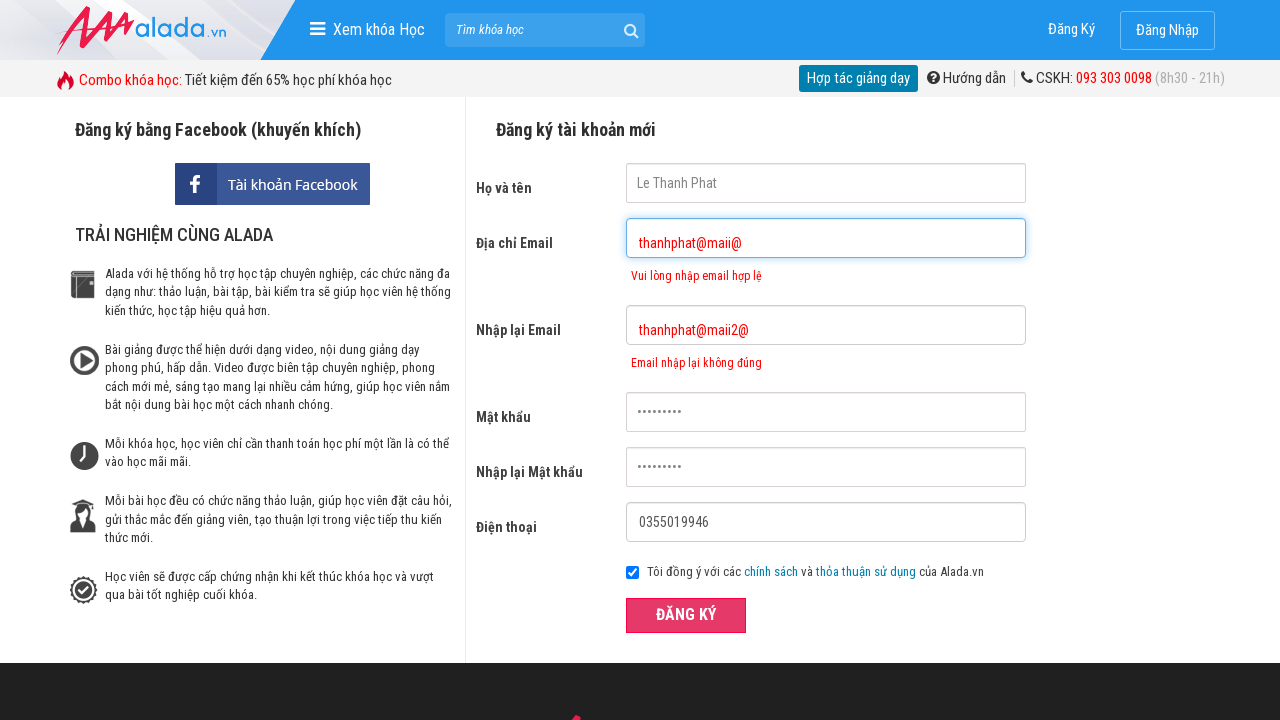